Navigates to Lichess chess website and selects a time control option to start a game

Starting URL: https://lichess.org/

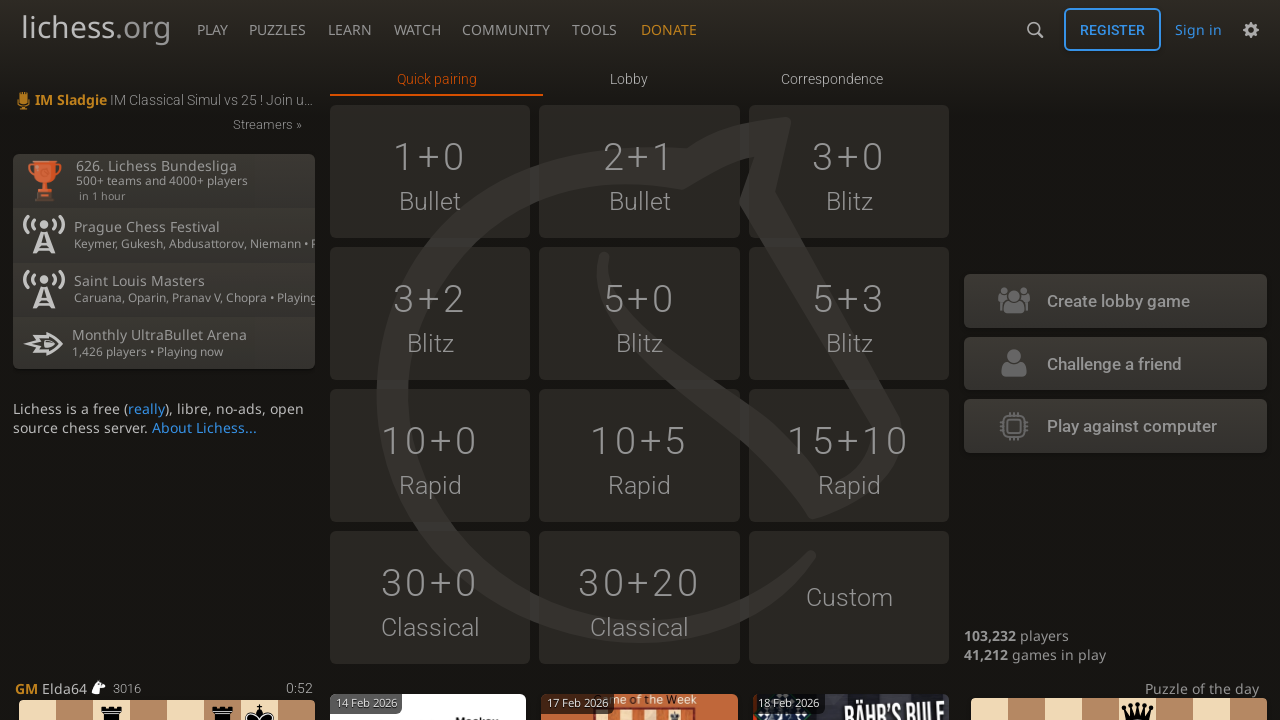

Waited for Lichess page to load
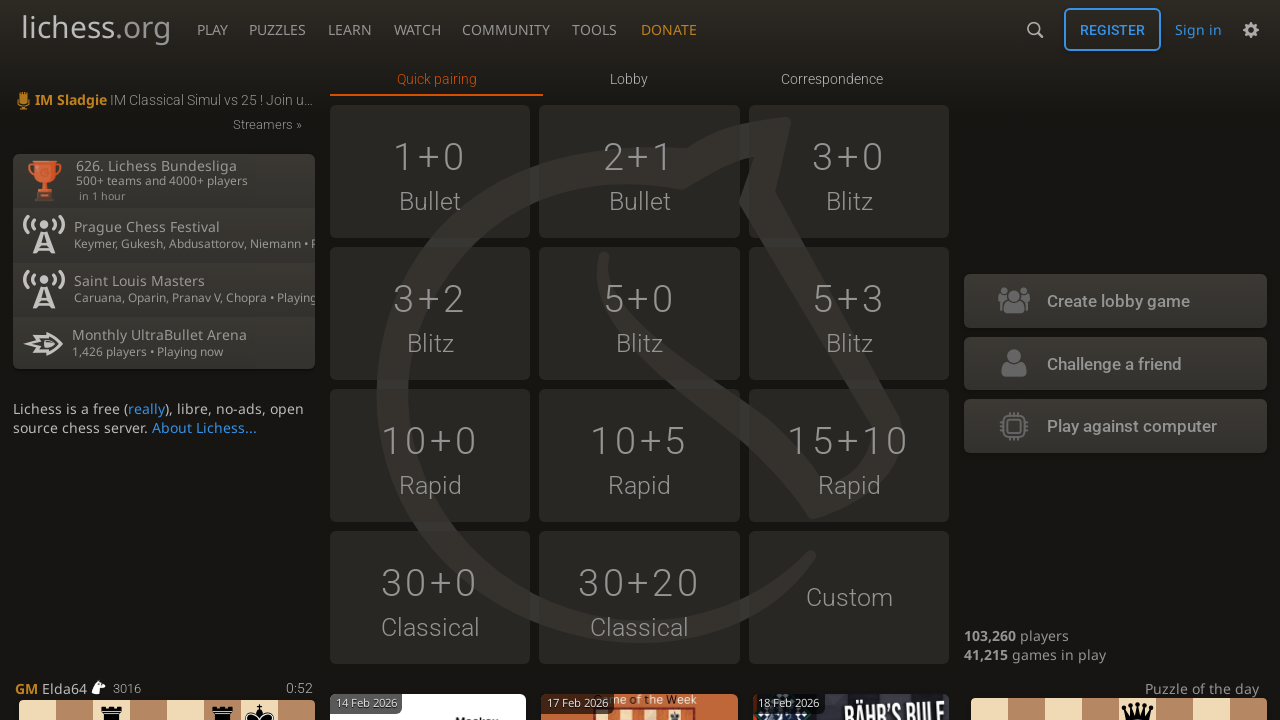

Clicked on time control option (5+3 blitz) at (849, 171) on xpath=//*[@id="main-wrap"]/main/div[2]/div[2]/div[3]
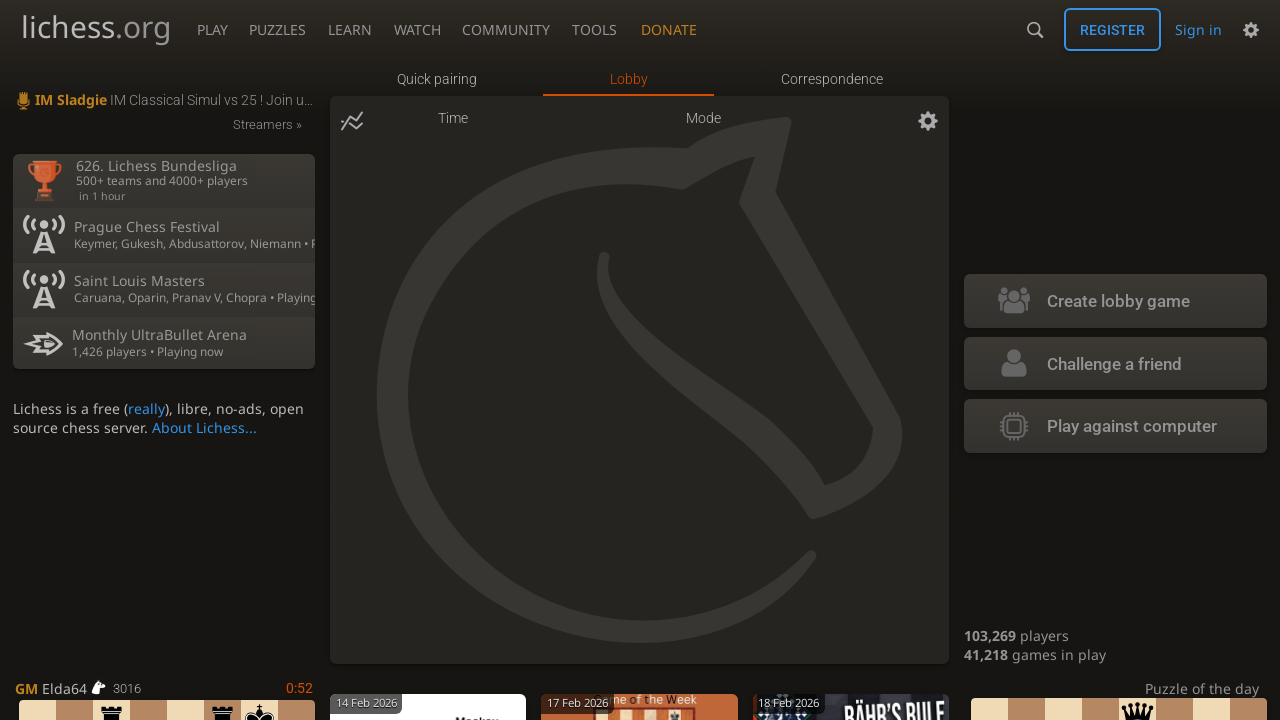

Waited for game lobby or matchmaking interface to appear
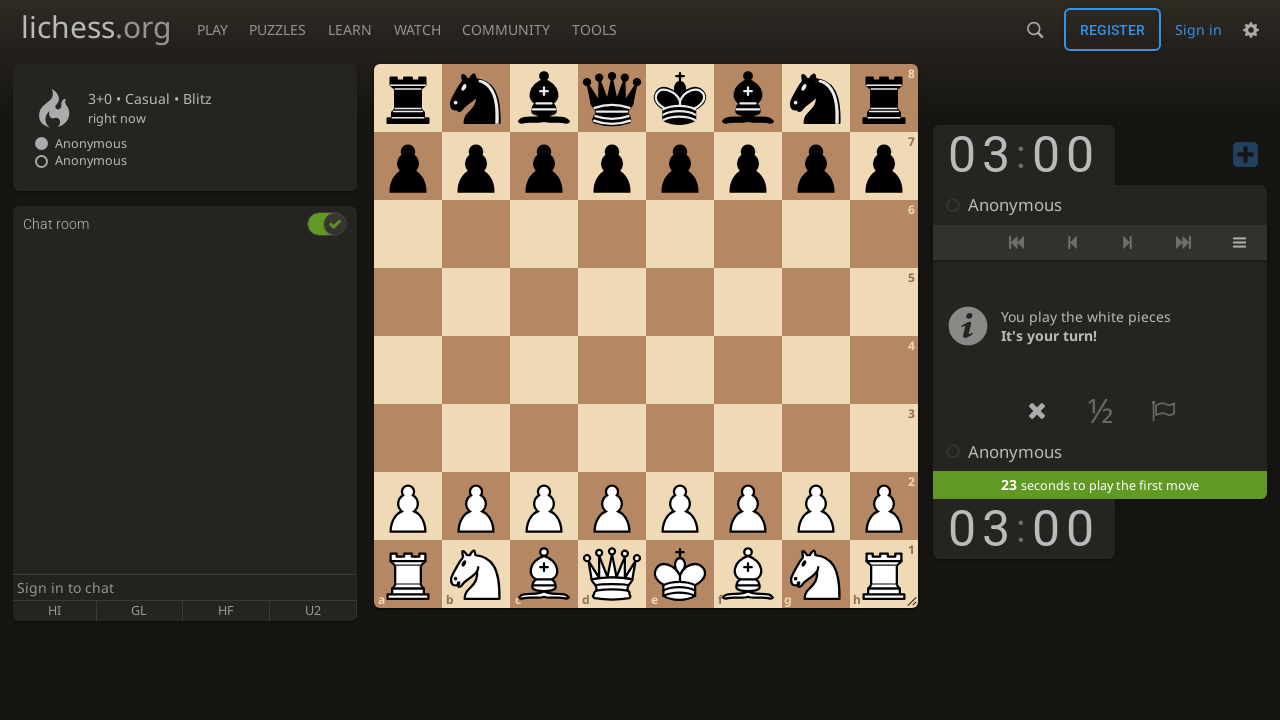

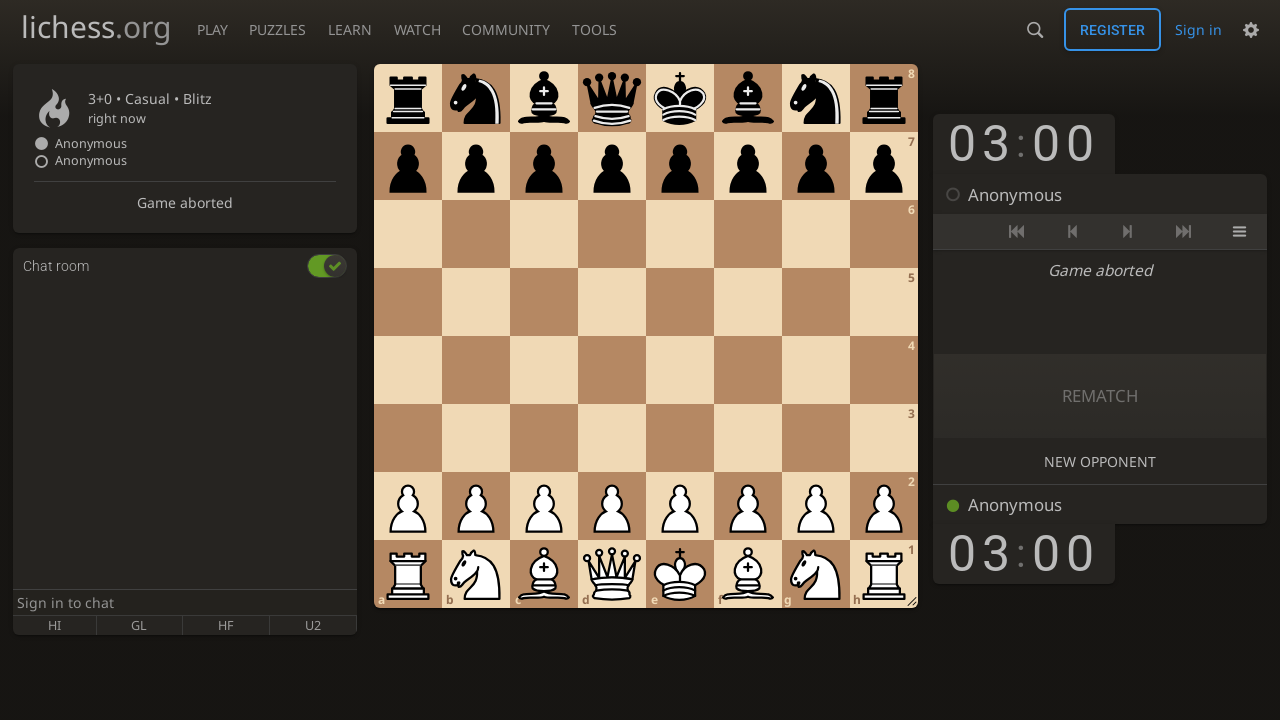